Navigates to Form Authentication page and verifies the label text for username and password fields

Starting URL: https://the-internet.herokuapp.com

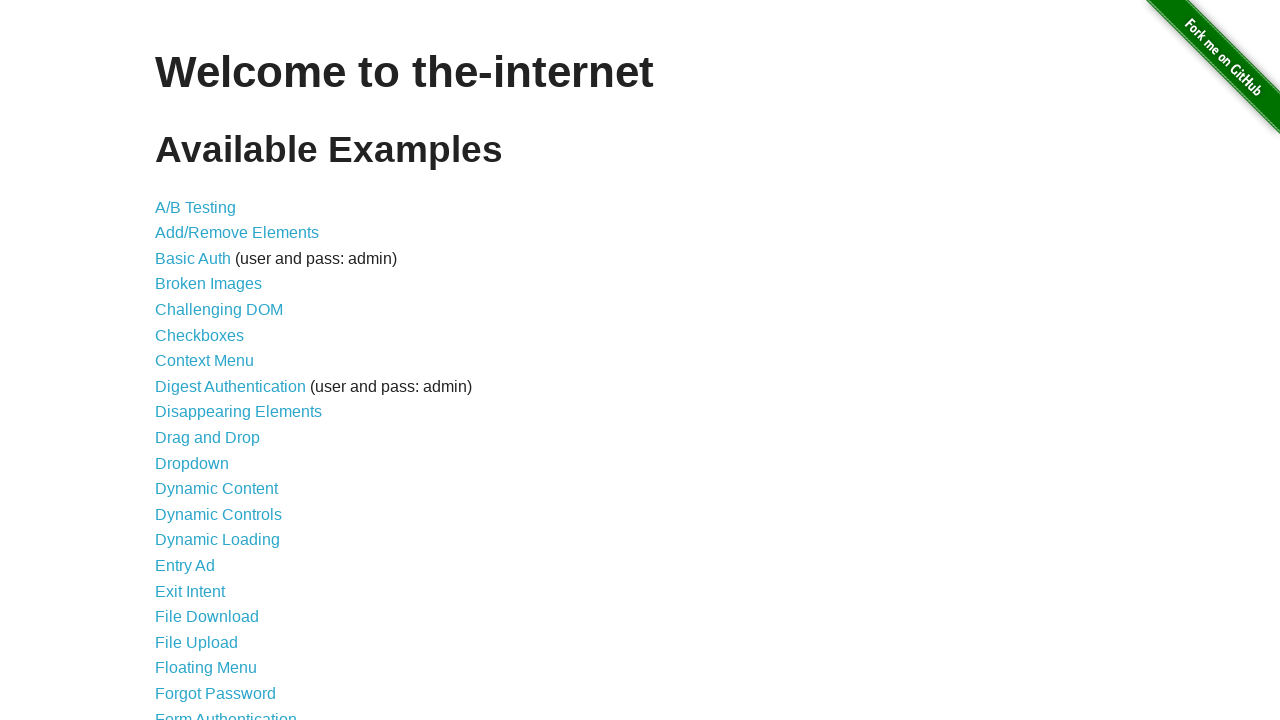

Navigated to the-internet.herokuapp.com homepage
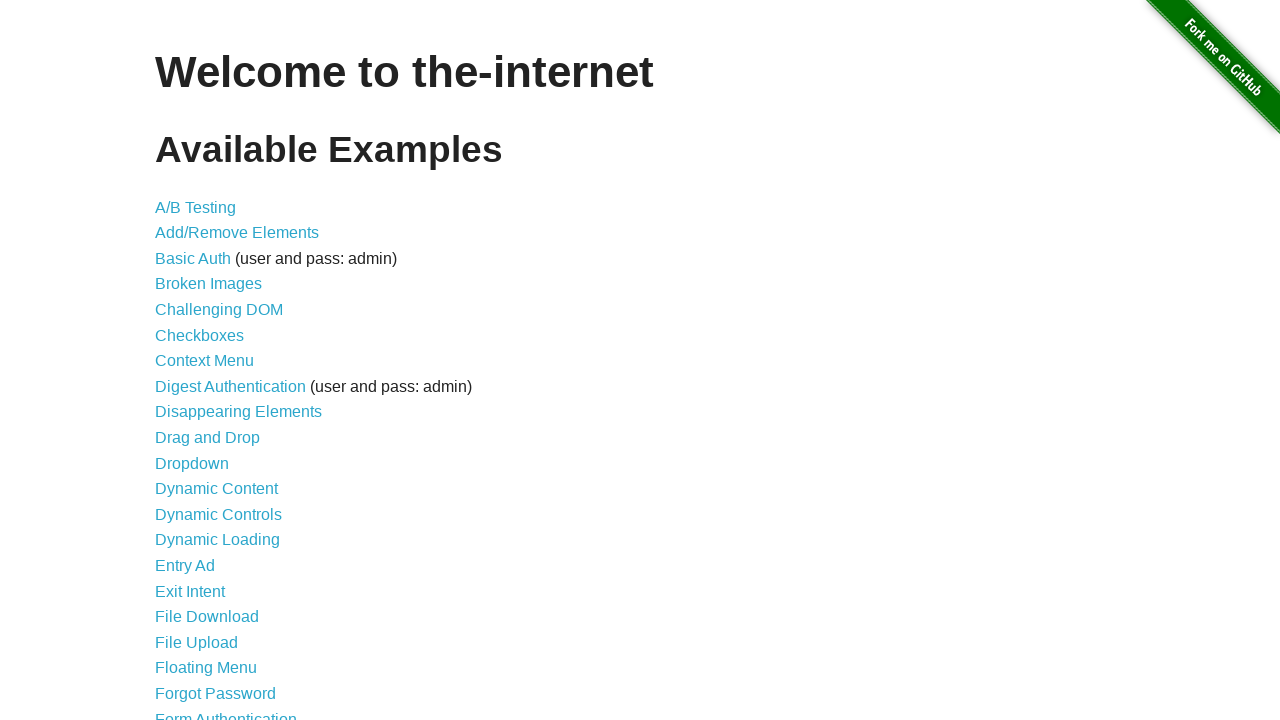

Clicked on Form Authentication link at (226, 712) on xpath=//a[normalize-space()='Form Authentication']
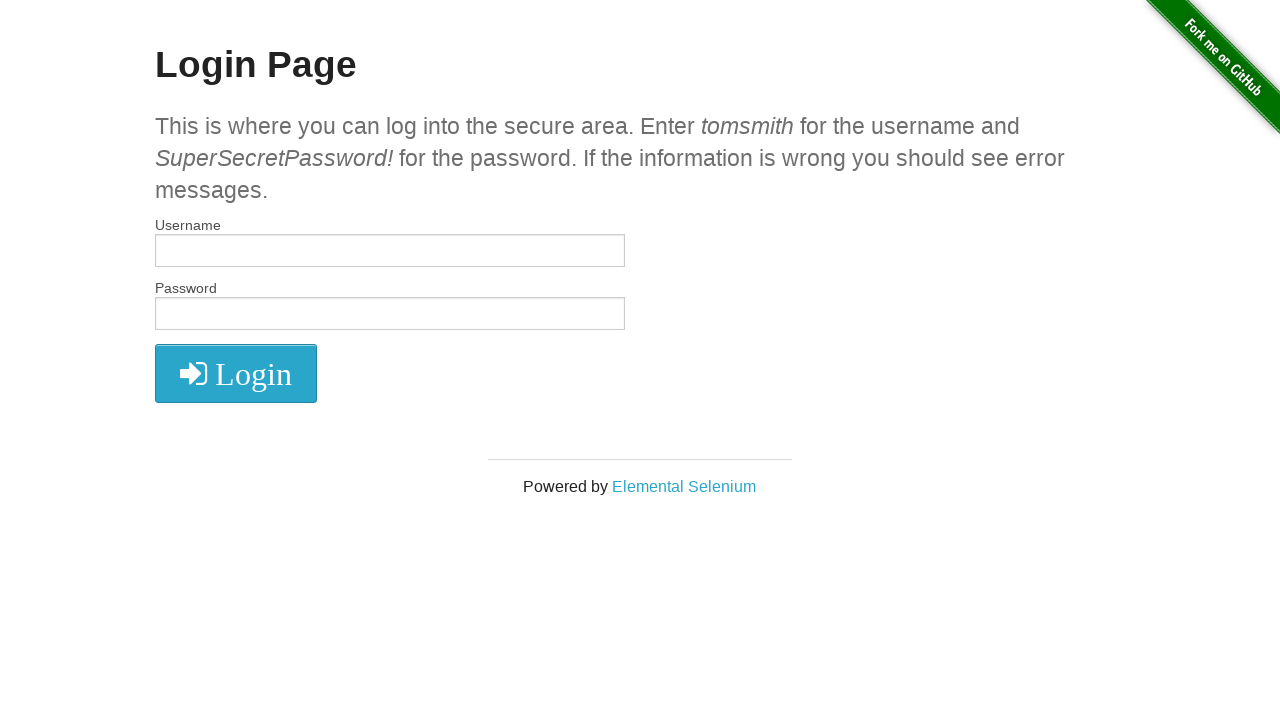

Retrieved all label elements from the form
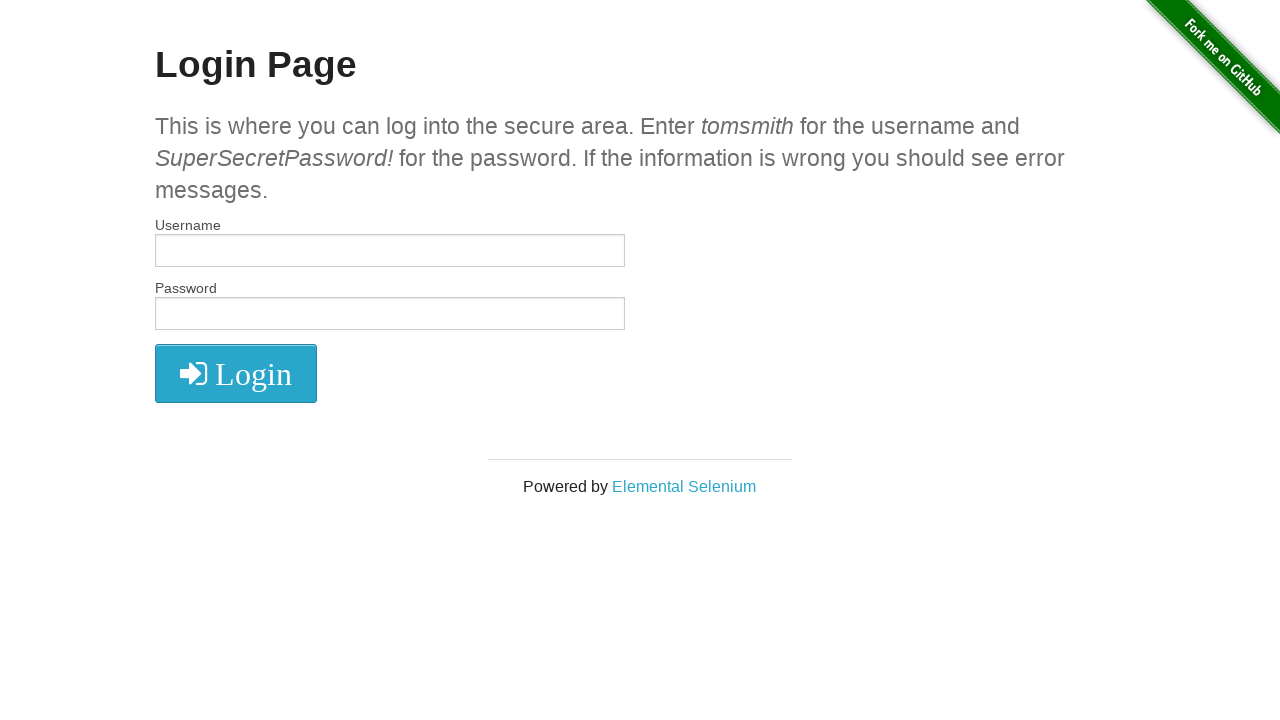

Verified first label text is 'Username'
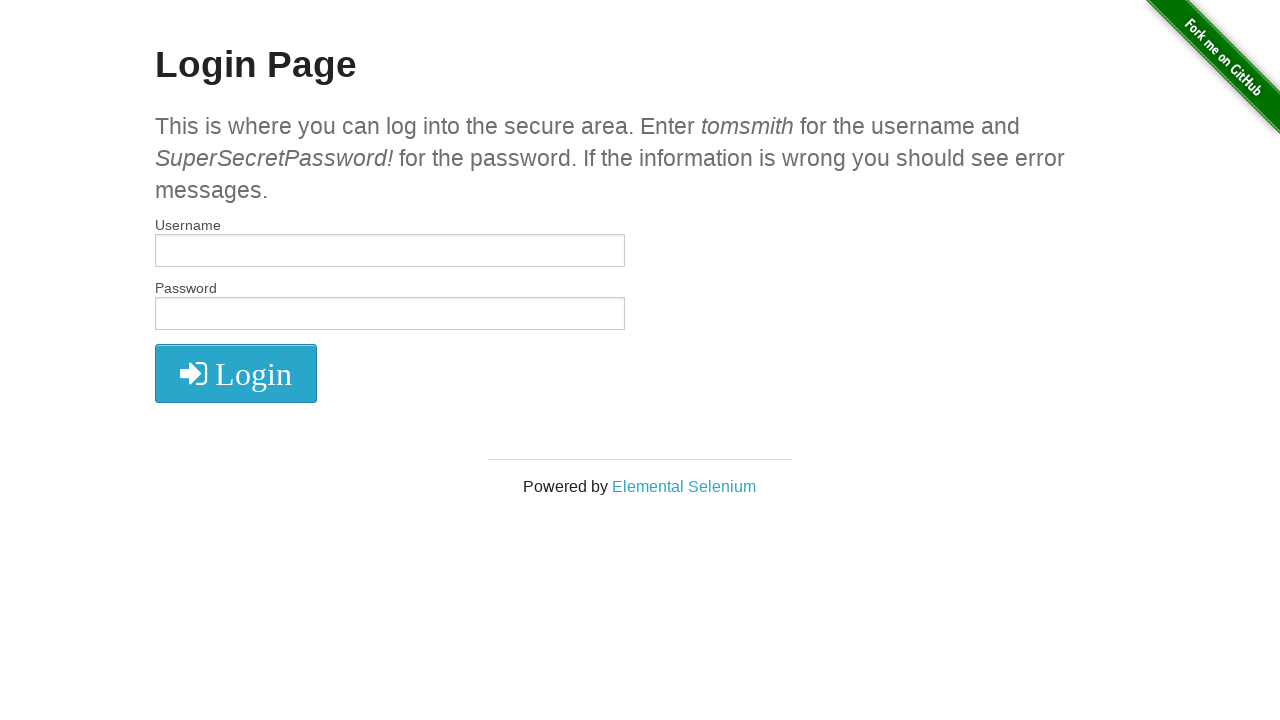

Verified second label text is 'Password'
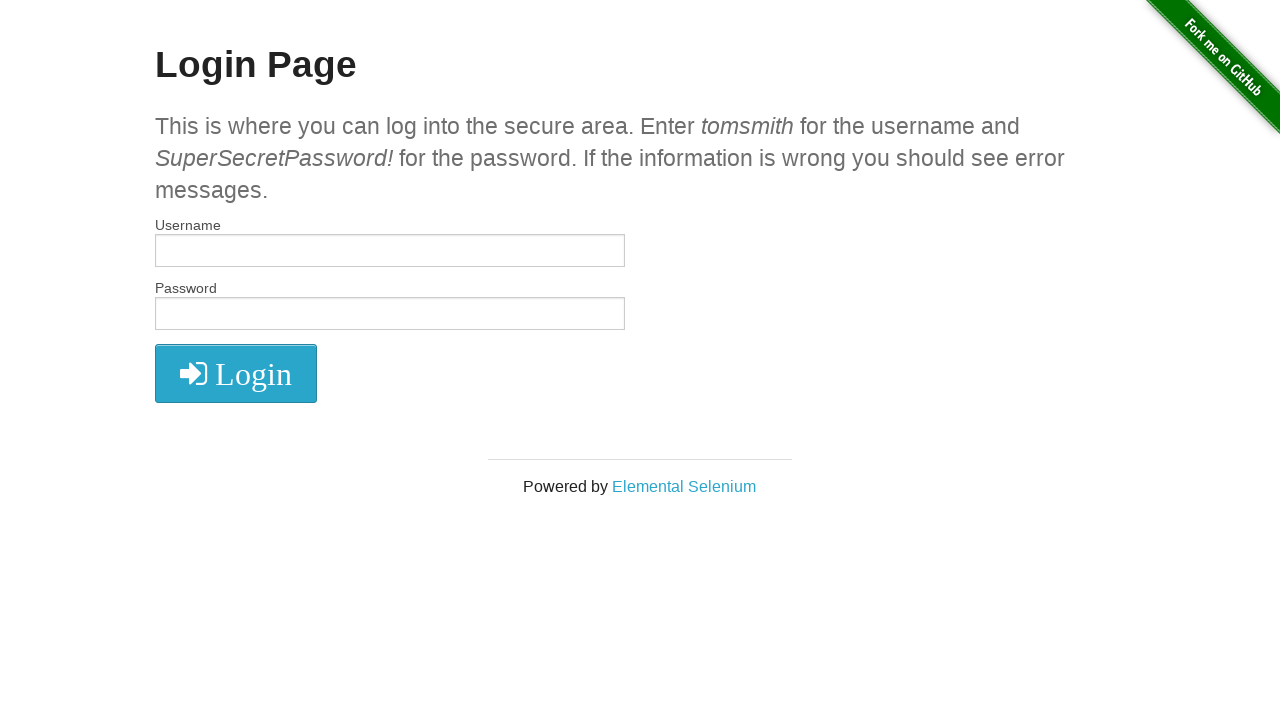

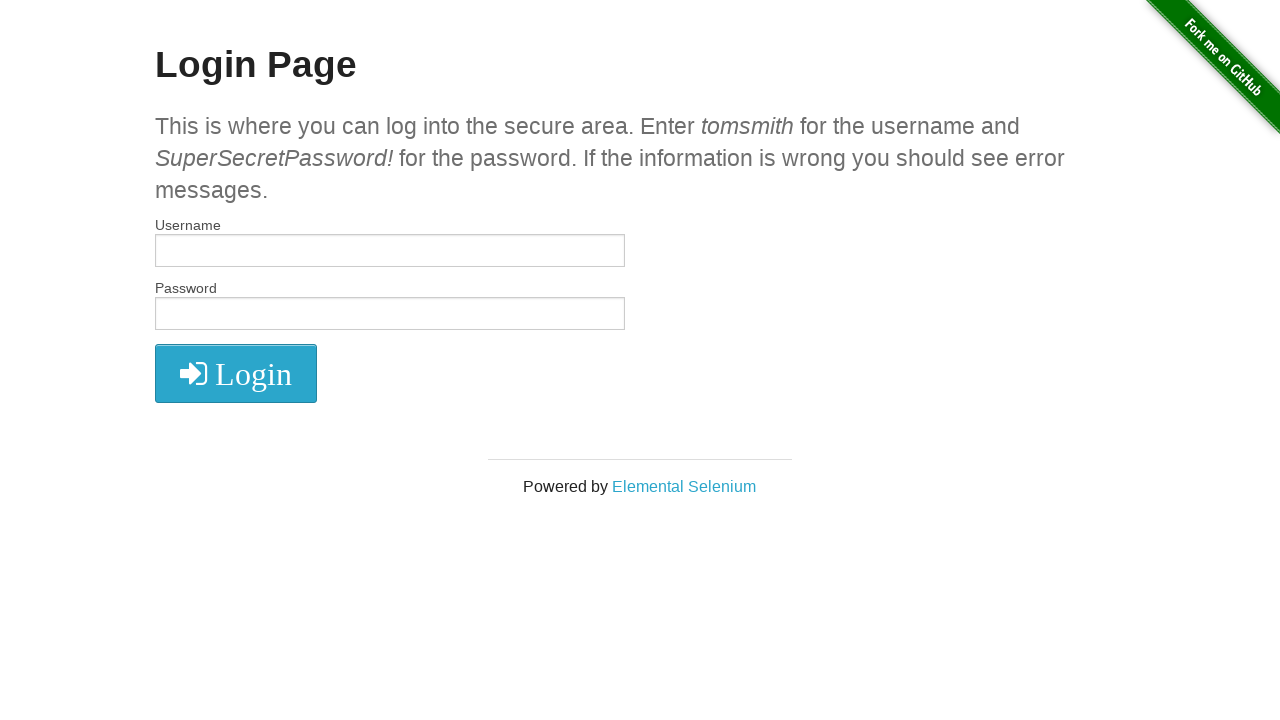